Tests that leaving both username and password fields empty displays the error message "Epic sadface: Username is required"

Starting URL: https://www.saucedemo.com/

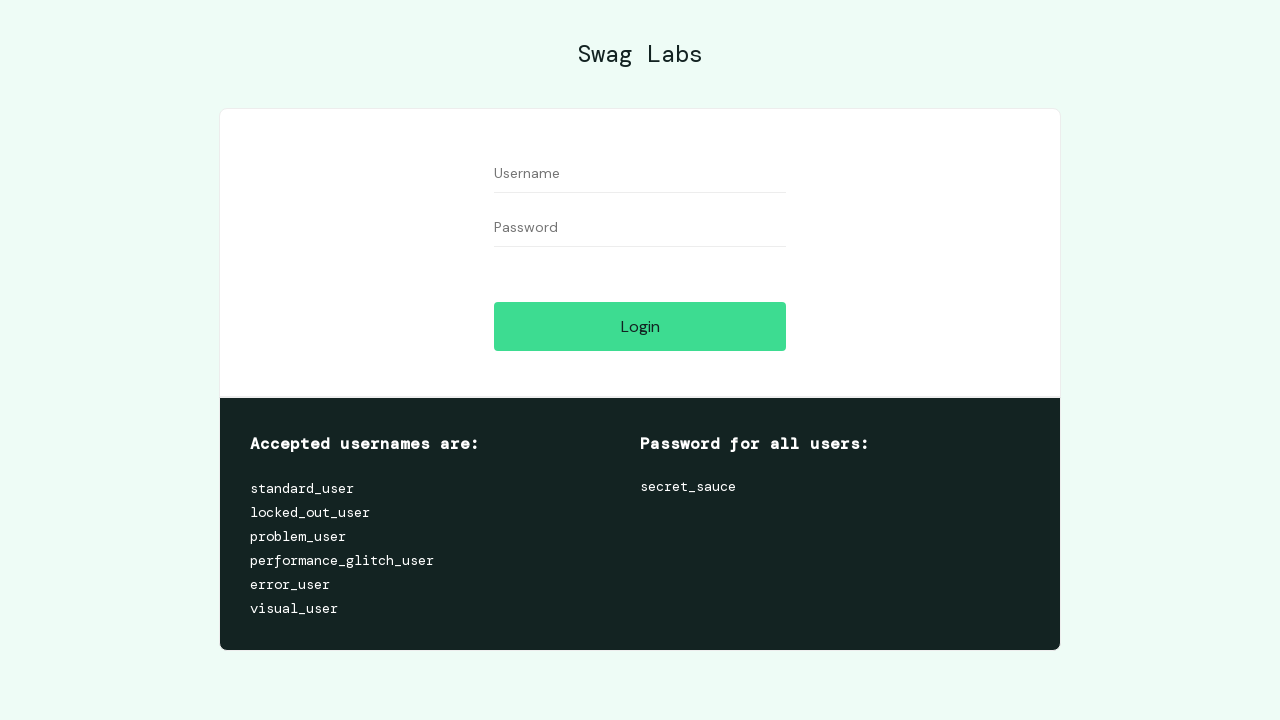

Navigated to Sauce Demo login page
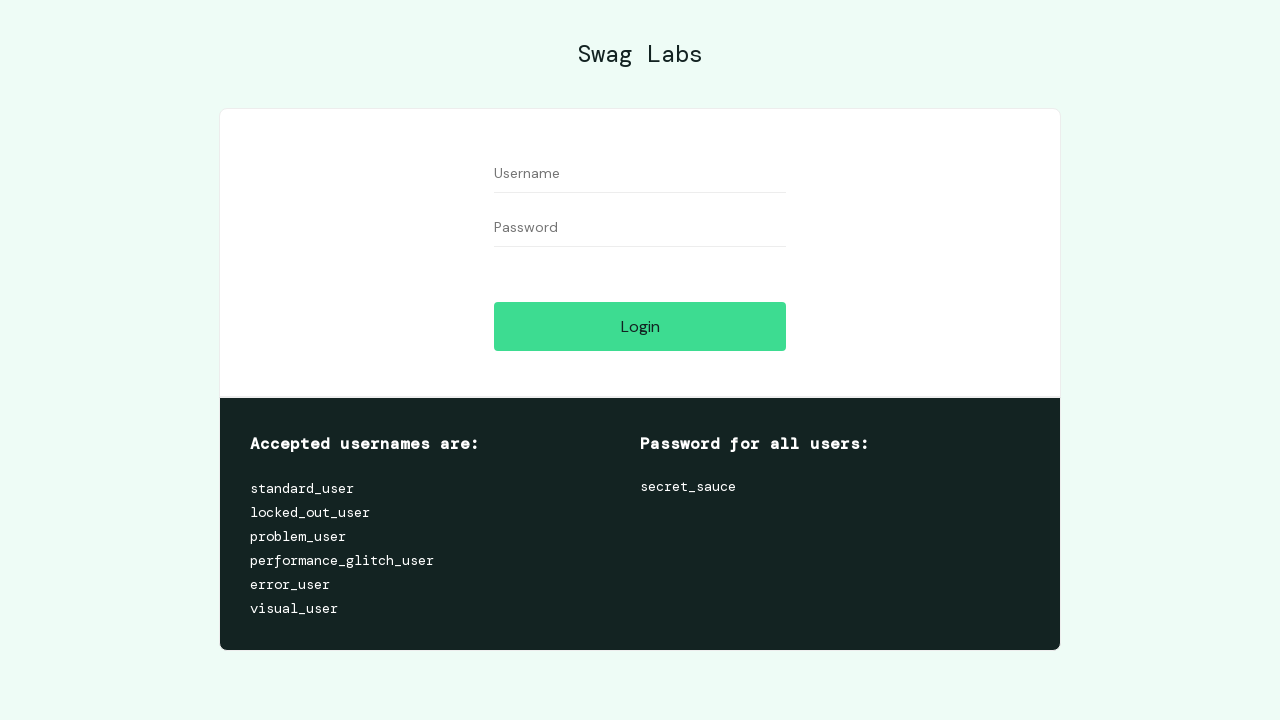

Clicked login button with empty username and password fields at (640, 326) on #login-button
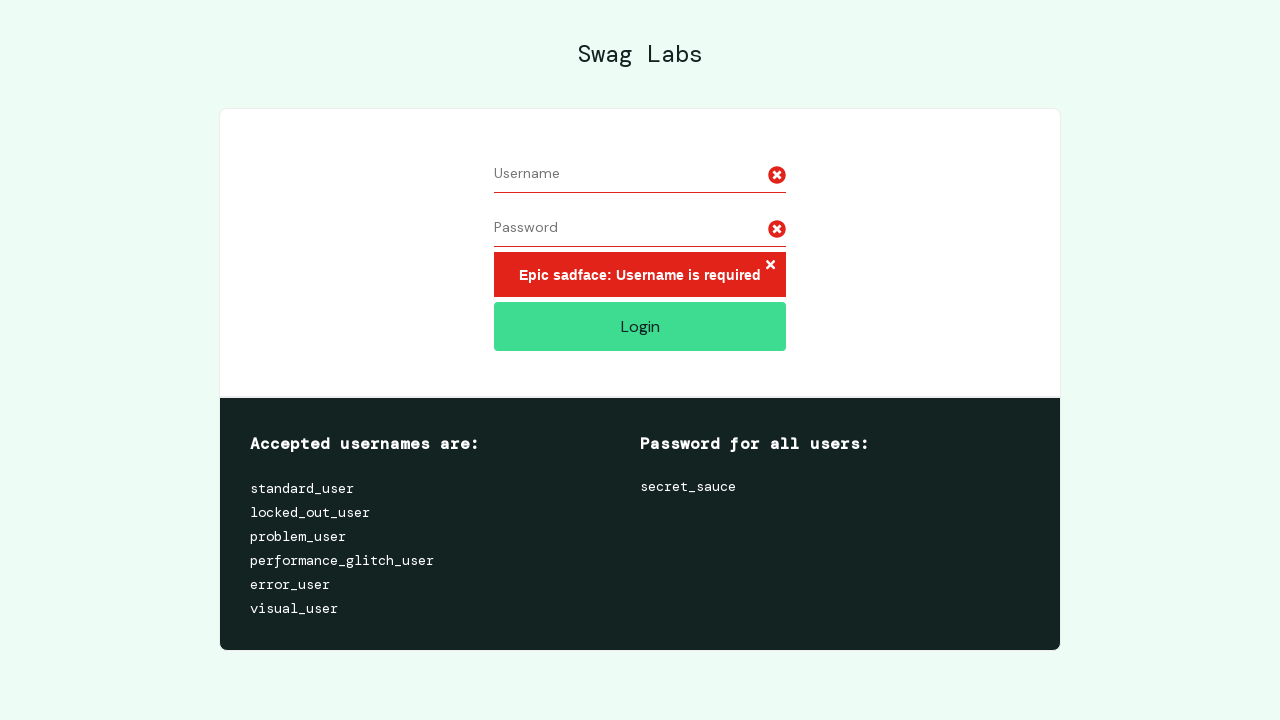

Located error message element
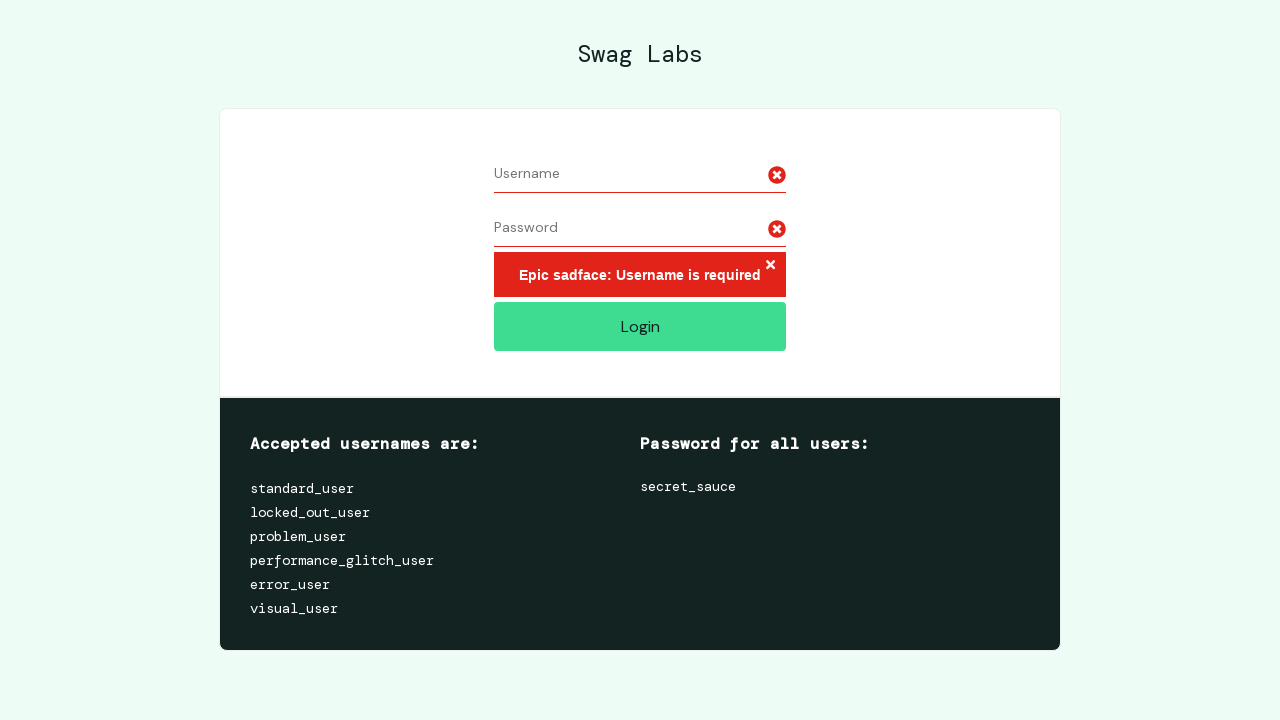

Verified error message displays 'Epic sadface: Username is required'
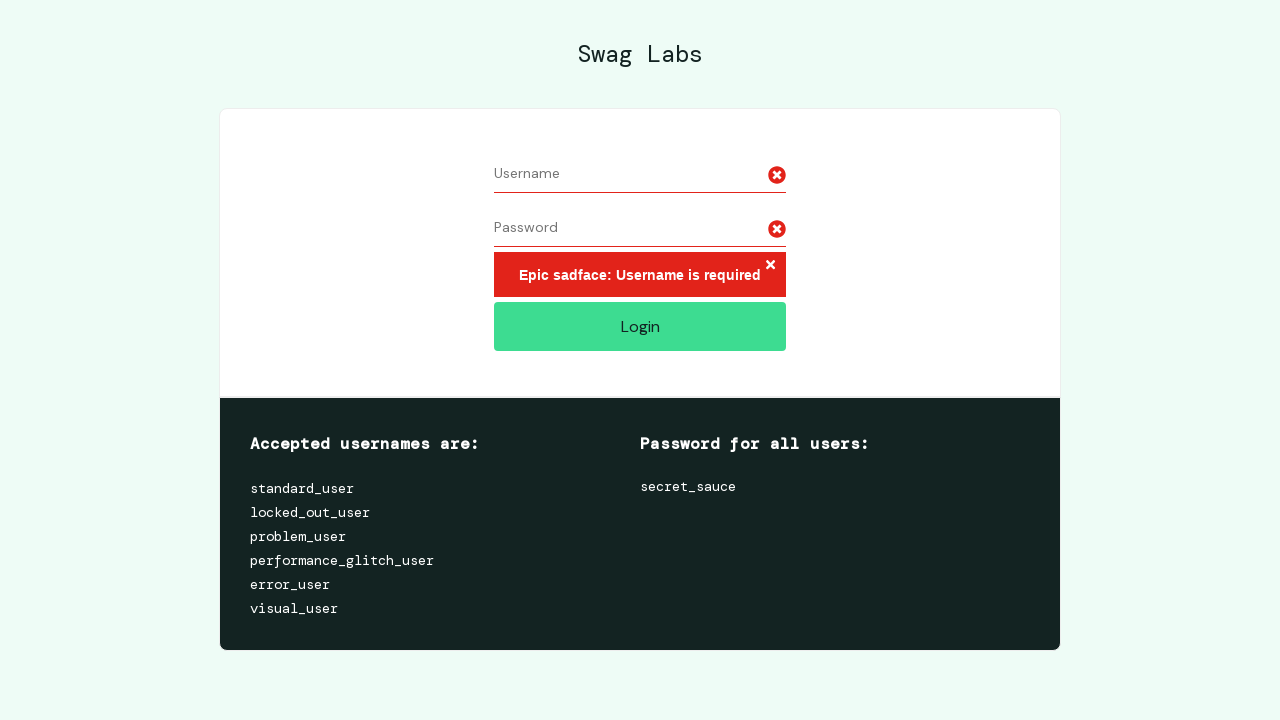

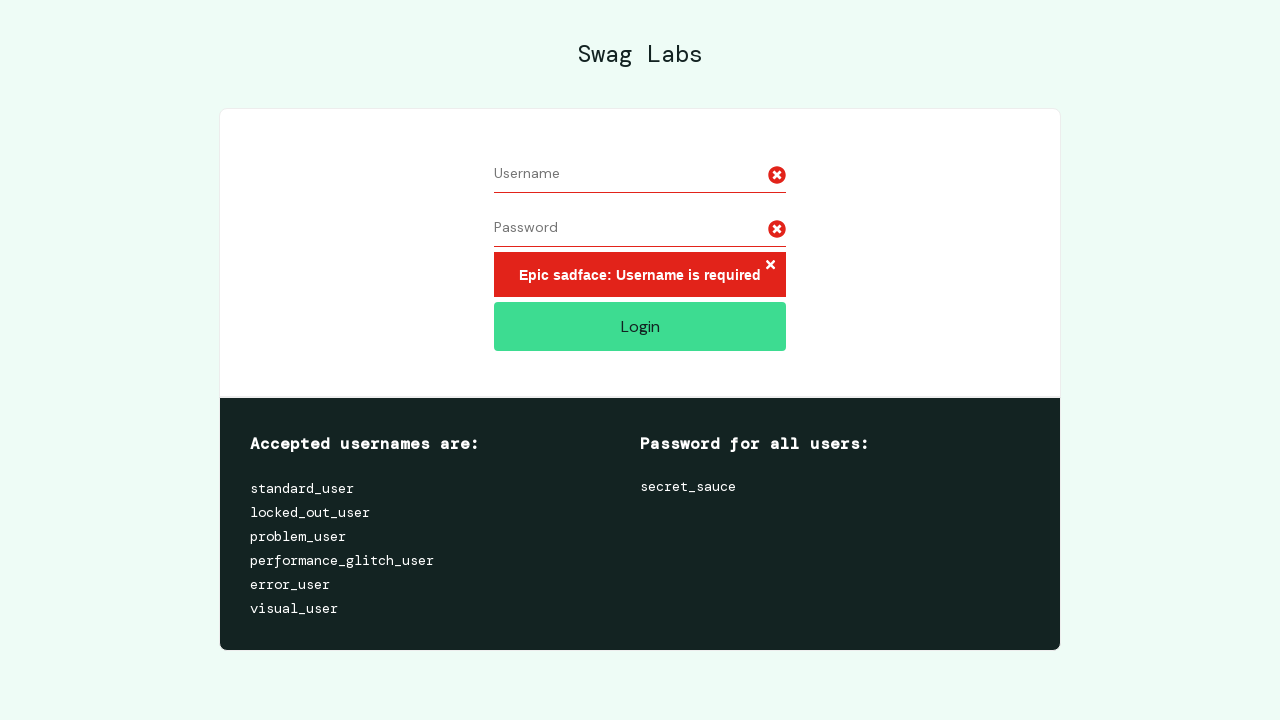